Tests alert dialog handling, mouse hover functionality, and frame switching on an automation practice page. It accepts alert dialogs, hovers over an element, and interacts with content inside an iframe.

Starting URL: https://rahulshettyacademy.com/AutomationPractice/

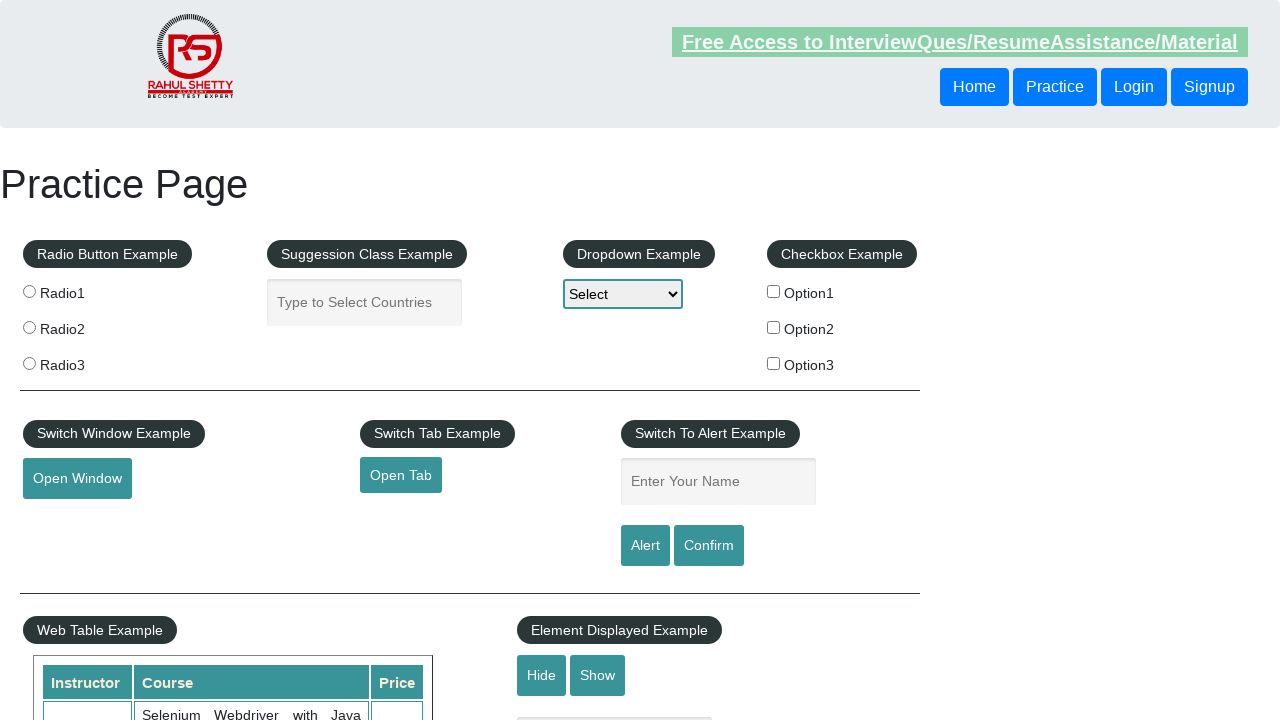

Set up dialog handler to accept all alerts and confirm dialogs
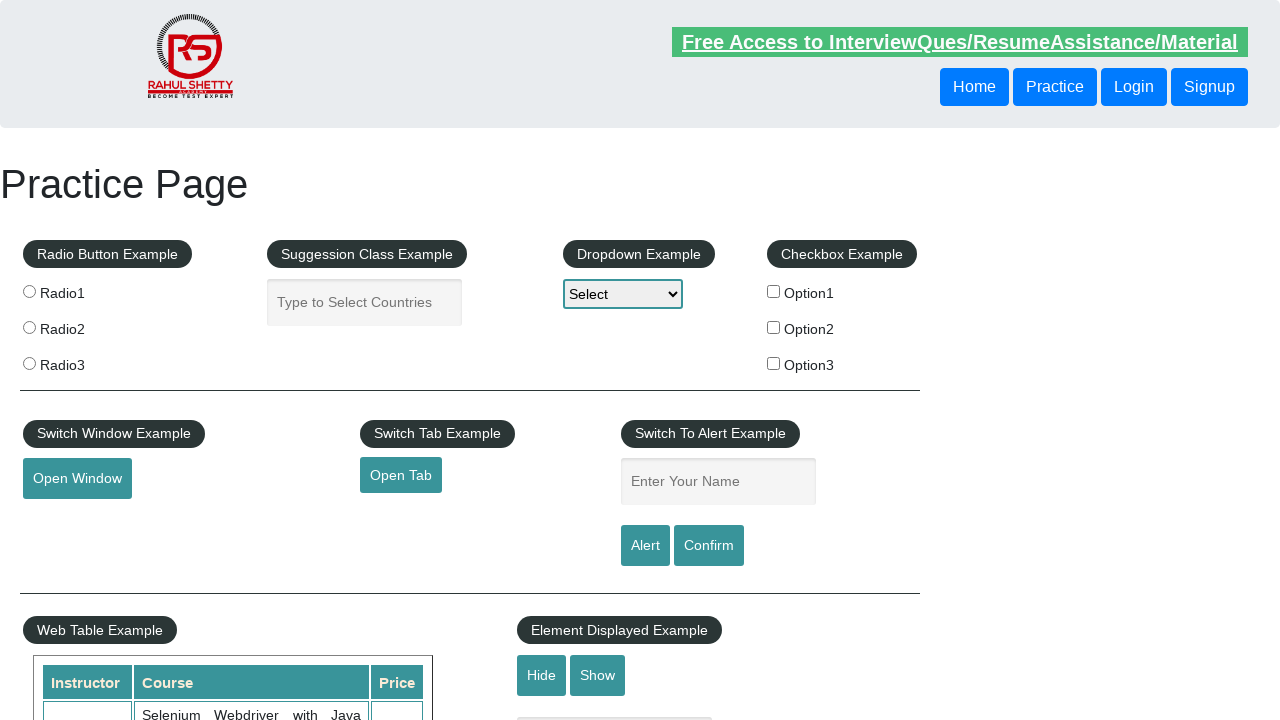

Clicked confirm button to trigger confirm dialog at (709, 546) on #confirmbtn
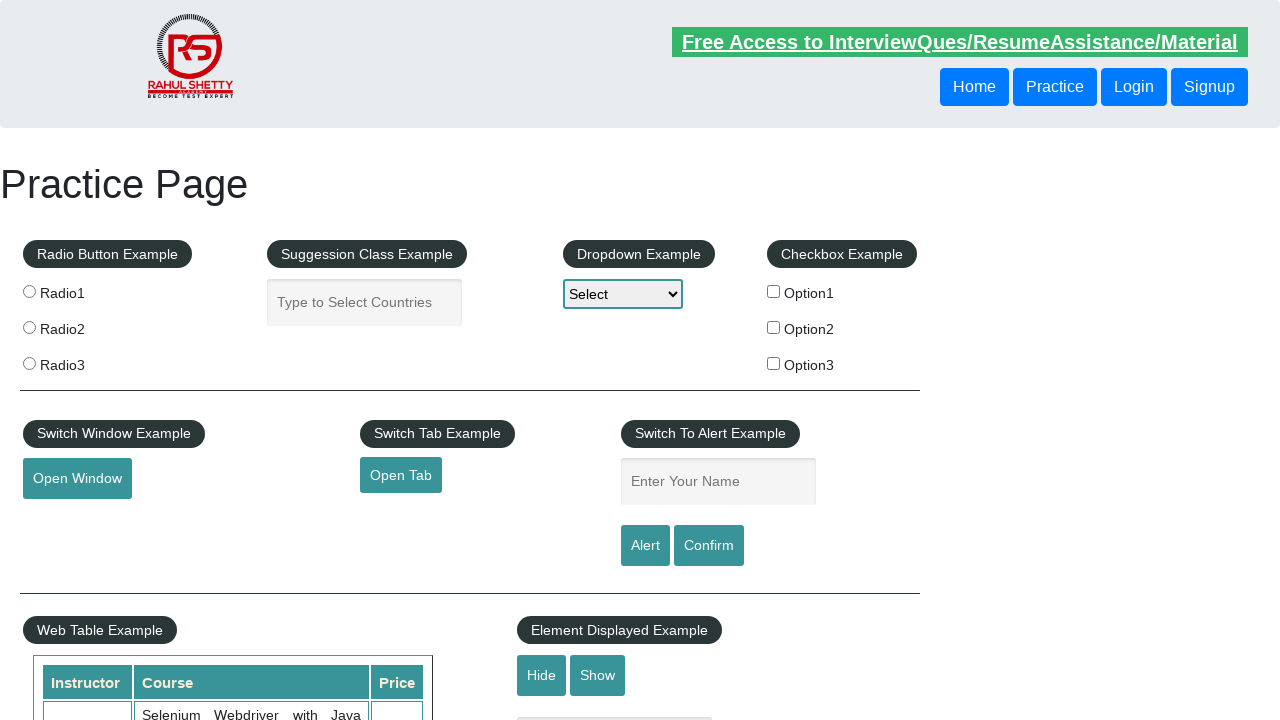

Clicked alert button to trigger alert dialog at (645, 546) on #alertbtn
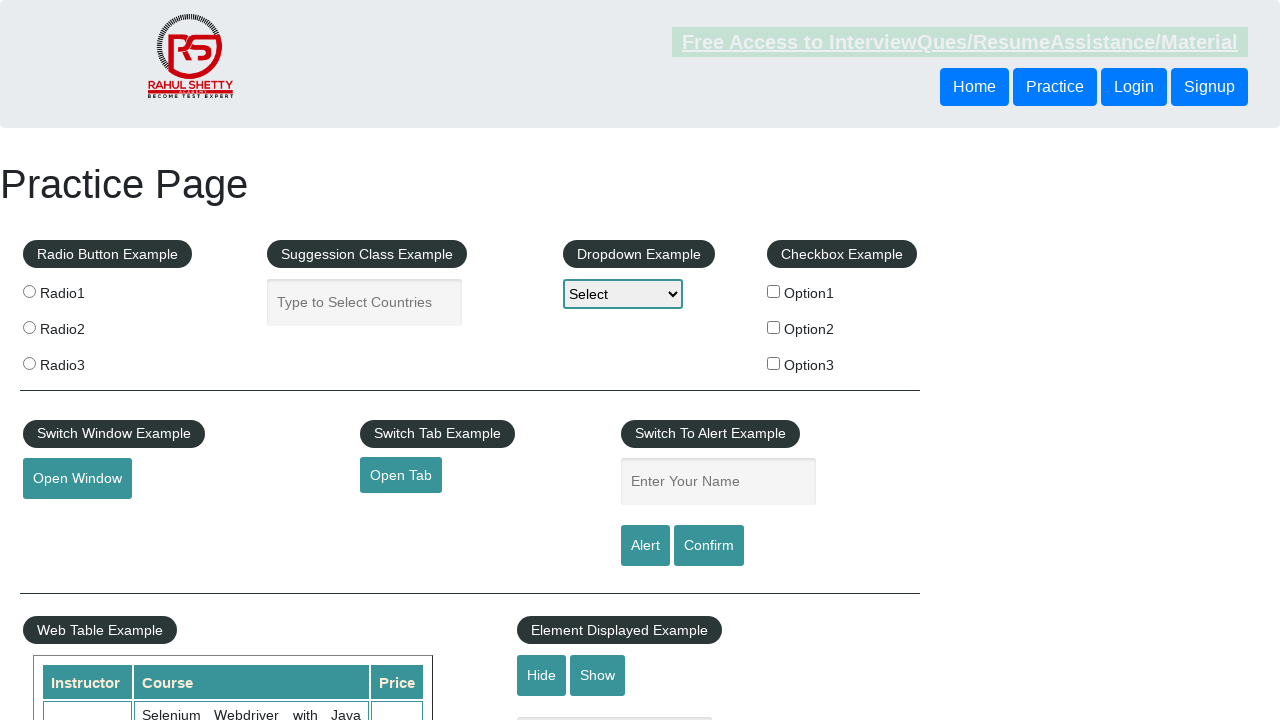

Hovered mouse over element to reveal dropdown menu at (83, 361) on #mousehover
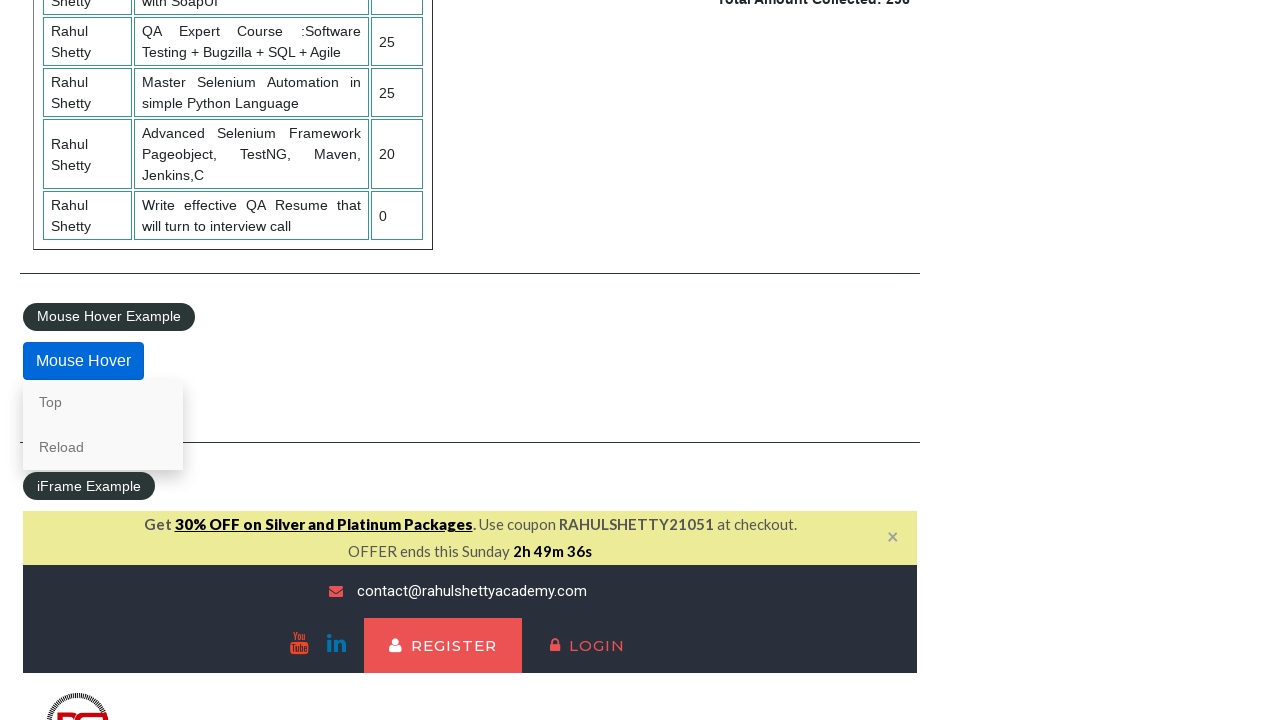

Located iframe with courses content
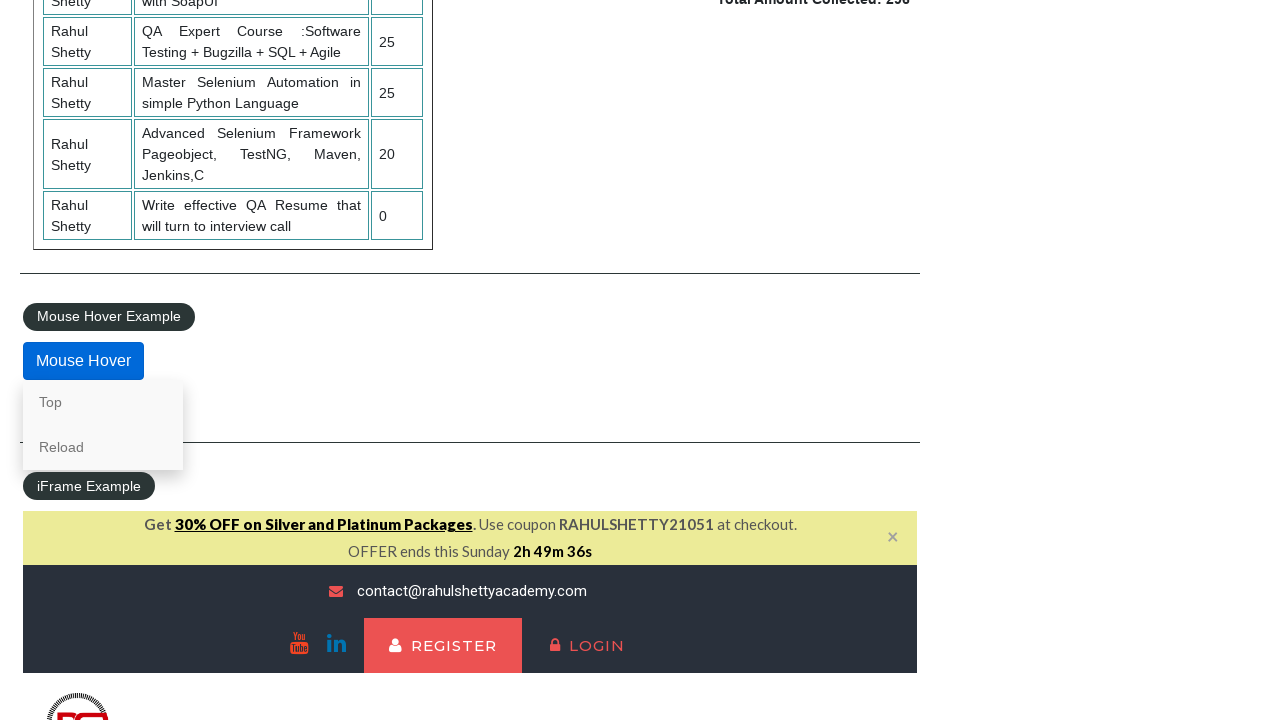

Clicked lifetime access link inside iframe at (307, 360) on #courses-iframe >> internal:control=enter-frame >> li a[href='lifetime-access']:
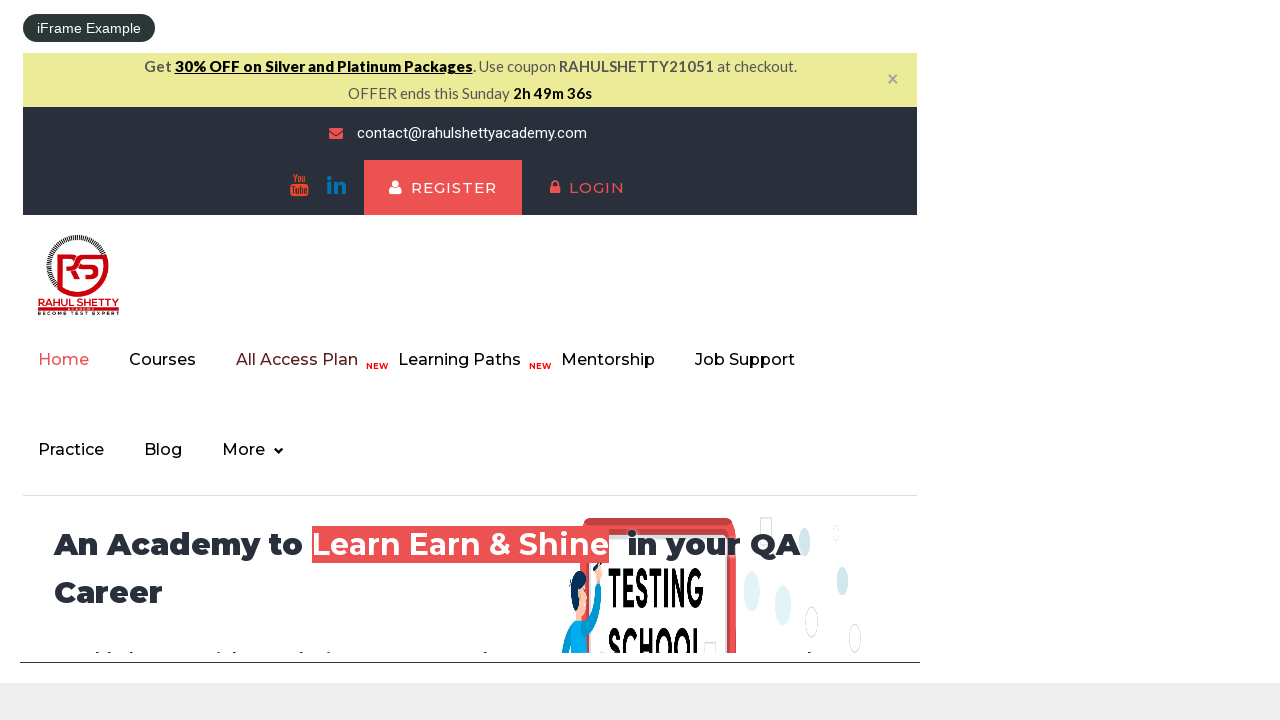

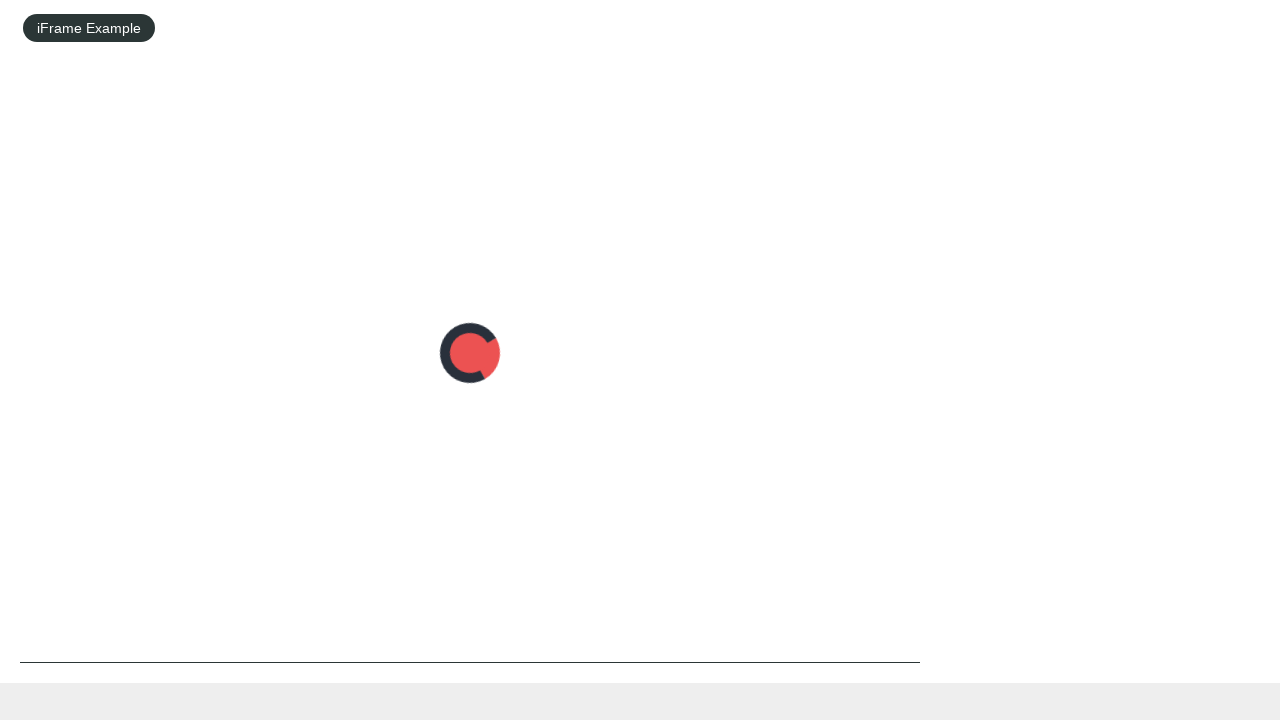